Tests handling of new browser tabs by clicking a link that opens a new window and verifying content in both tabs

Starting URL: https://the-internet.herokuapp.com/windows

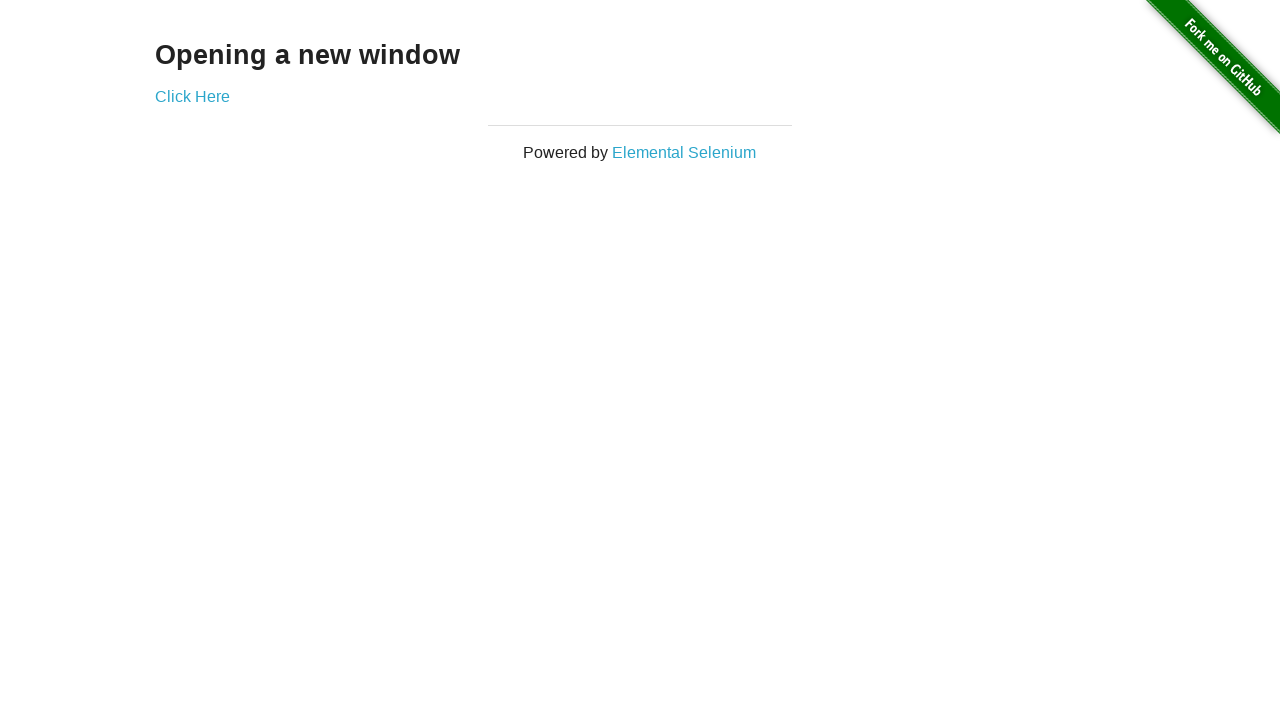

Clicked 'Click Here' link to open new tab at (192, 96) on text=Click Here
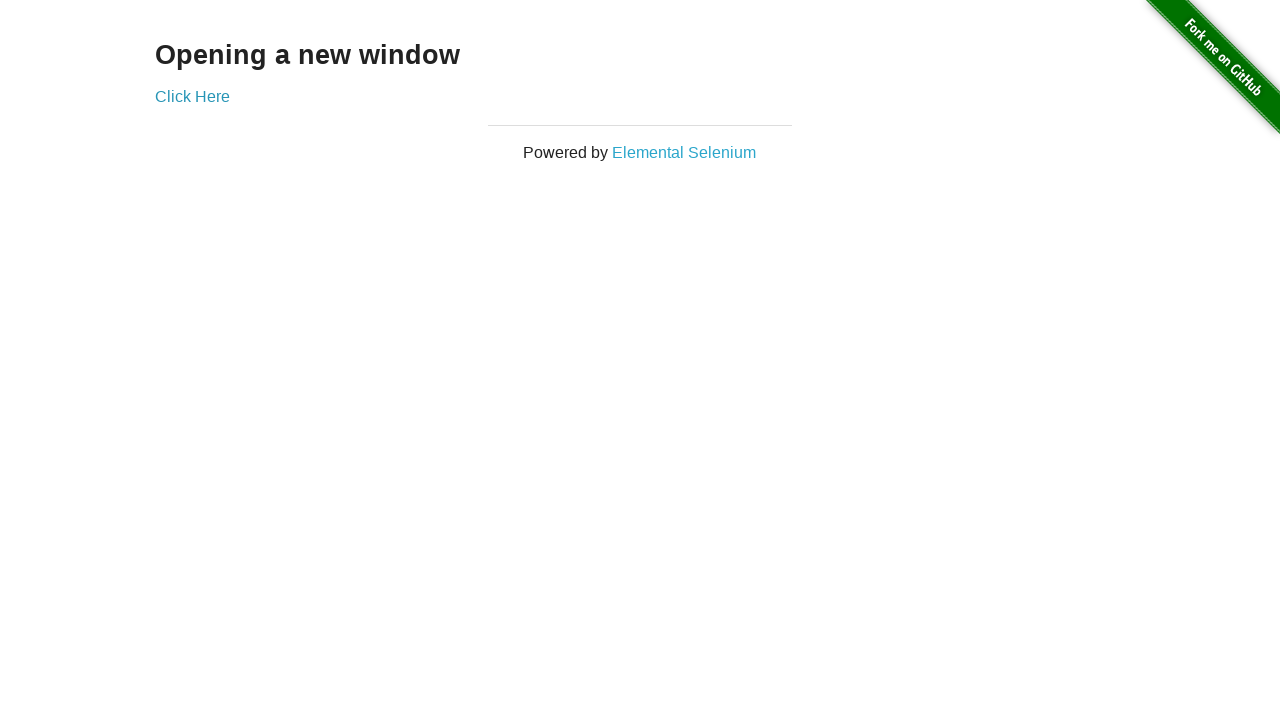

New tab opened and captured
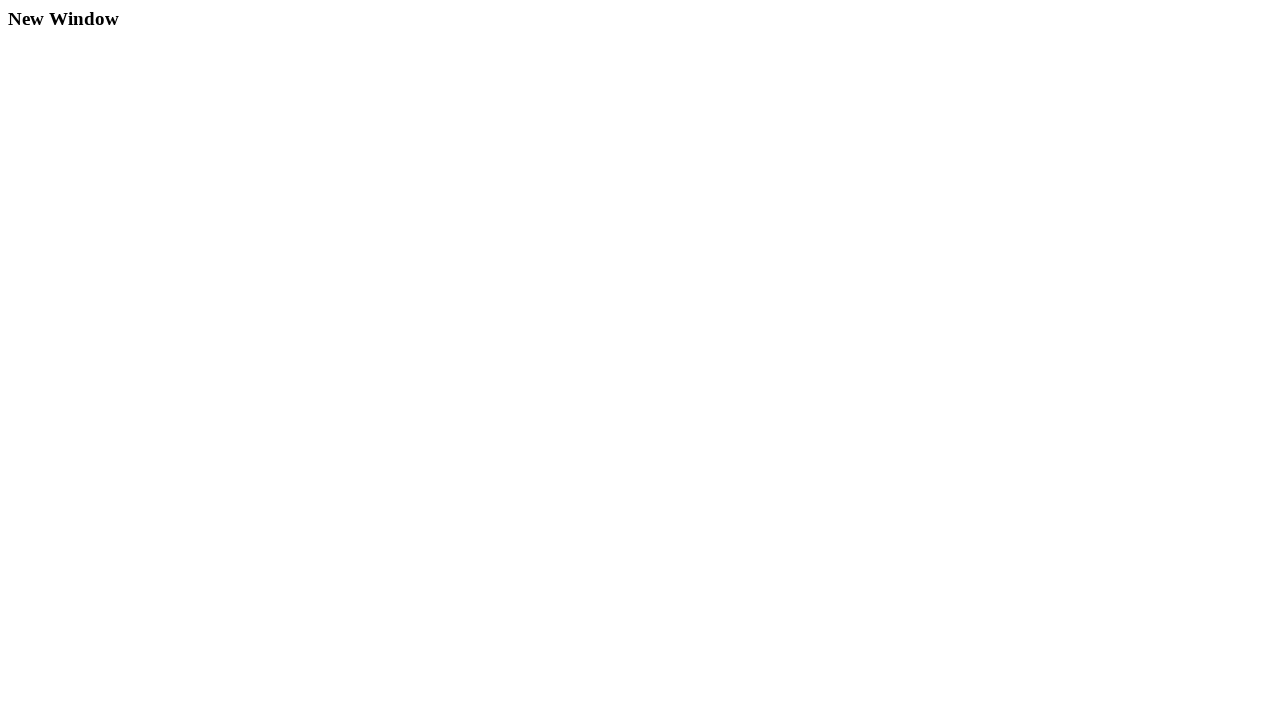

Retrieved h3 text from new tab
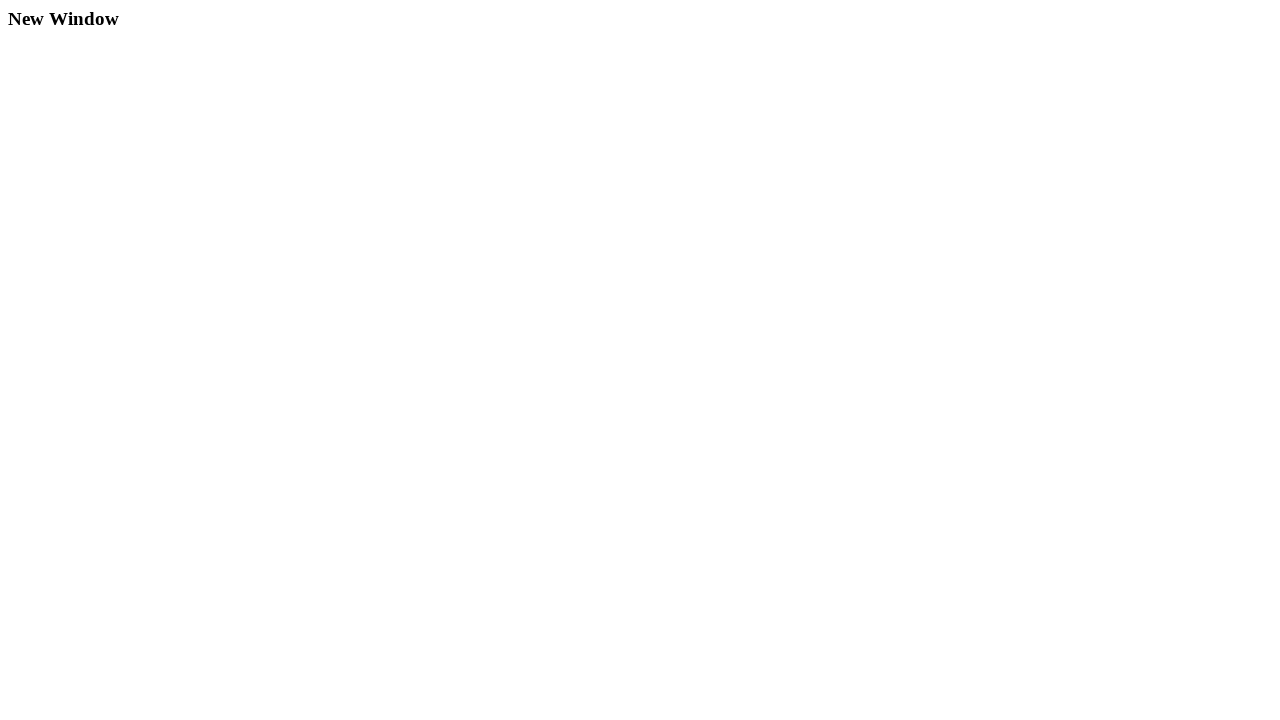

Verified new tab contains 'New Window' heading
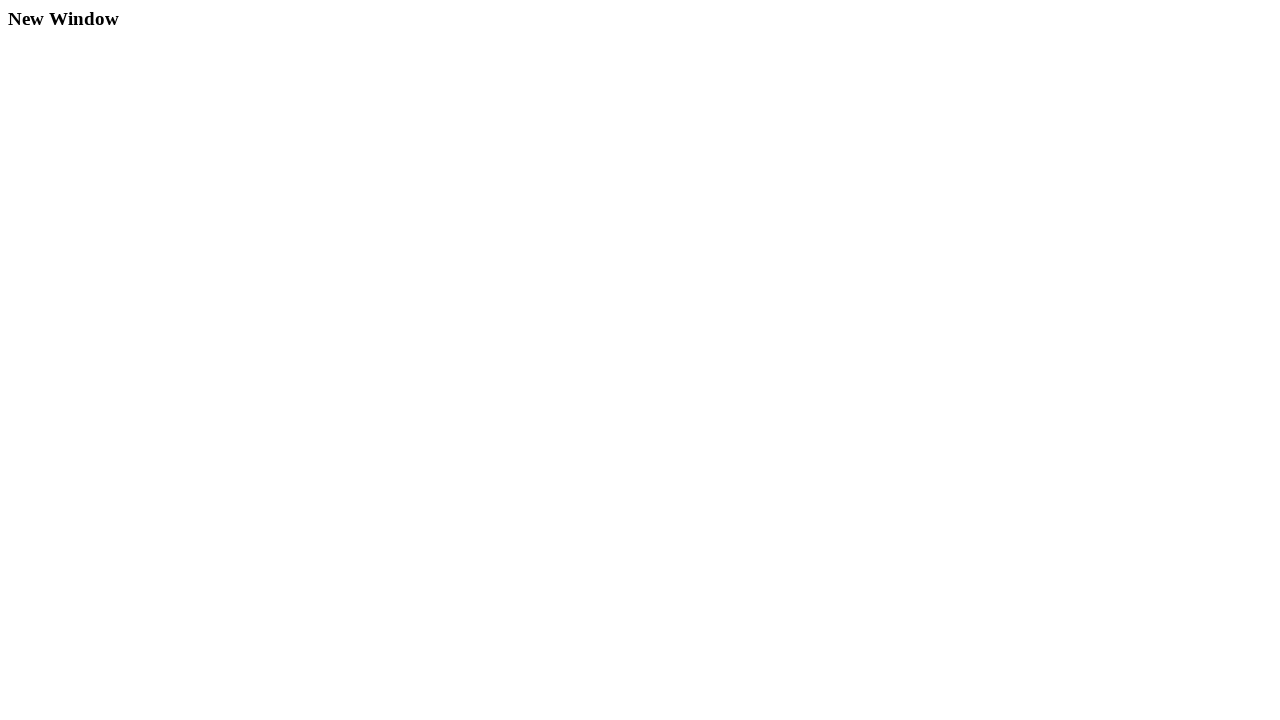

Closed new tab
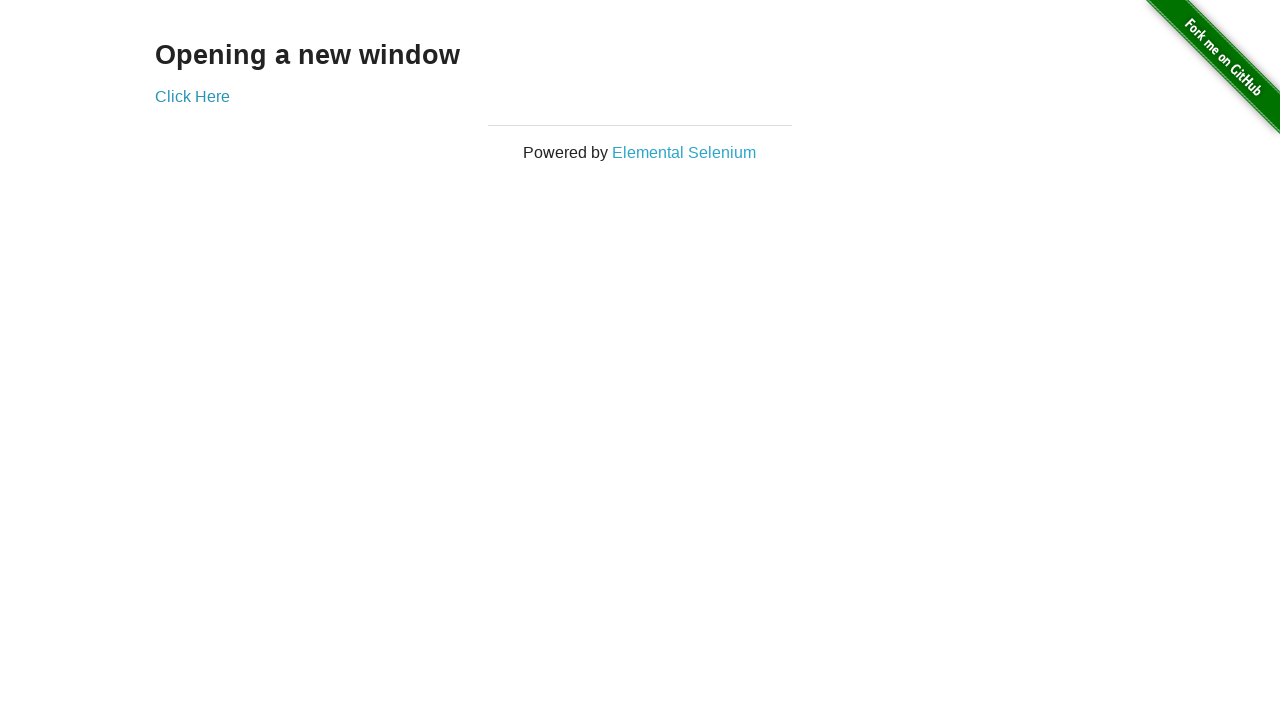

Retrieved h3 text from original tab
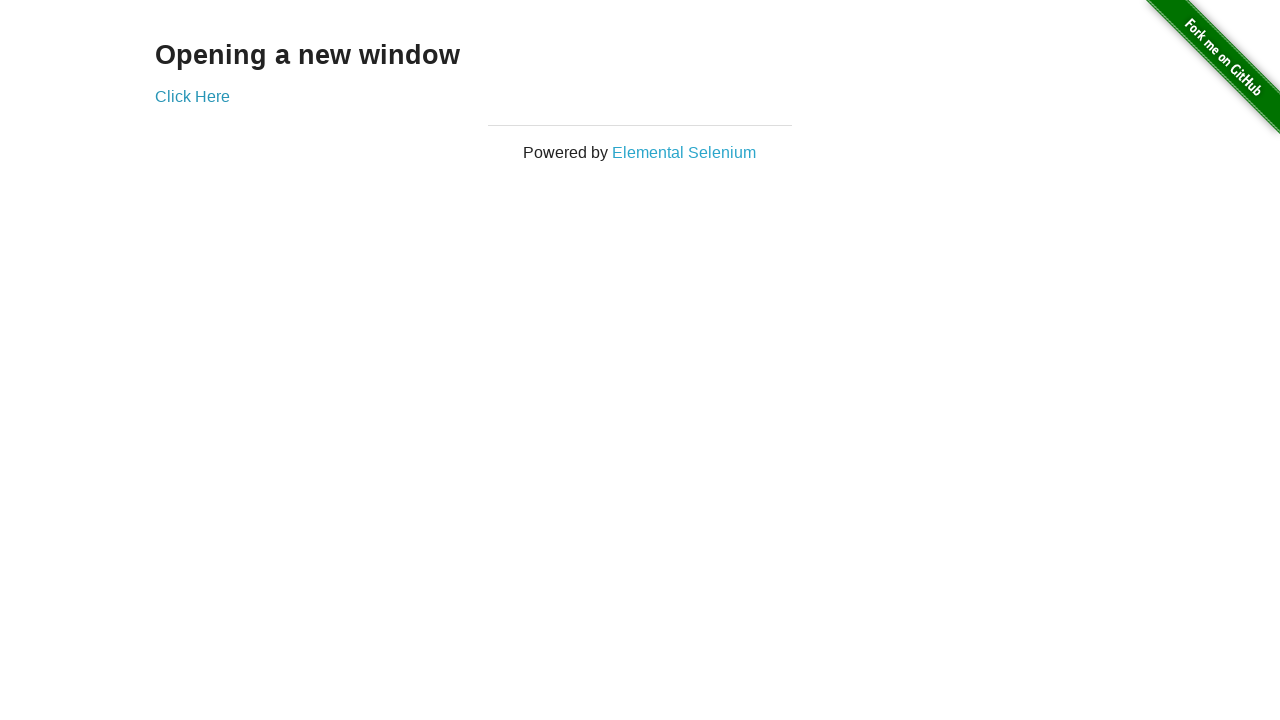

Verified original tab contains 'Opening a new window' heading
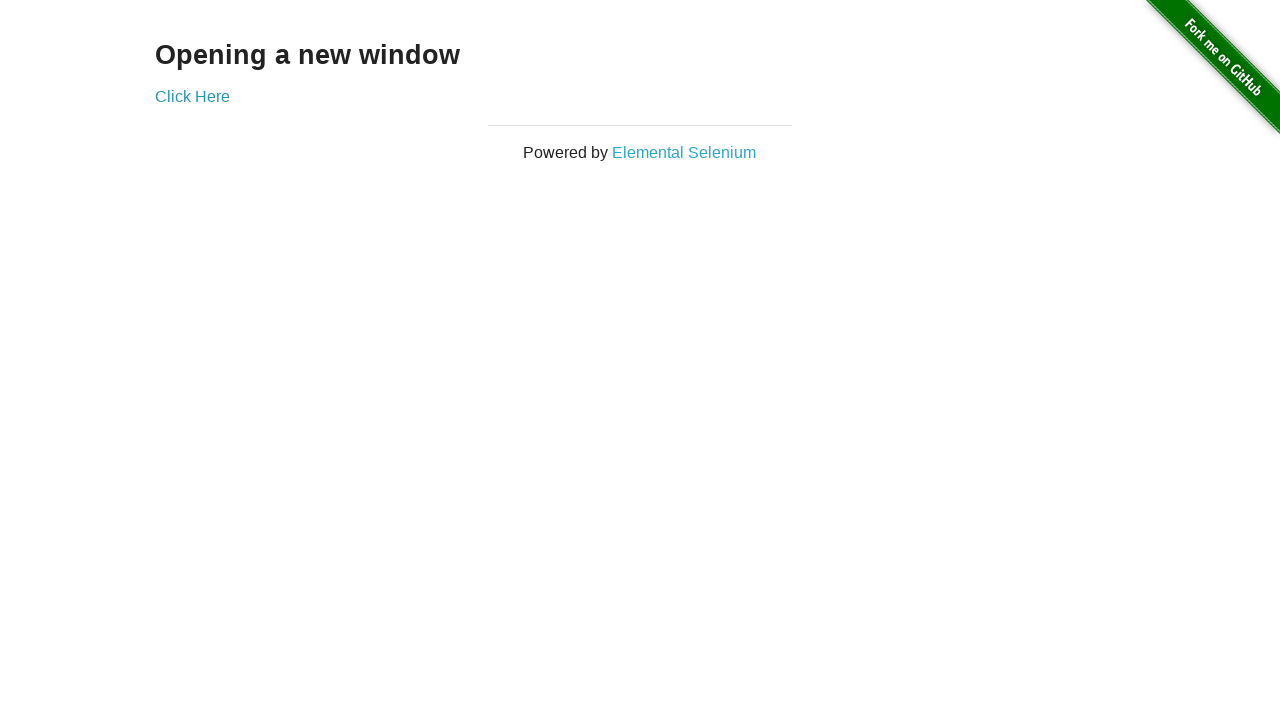

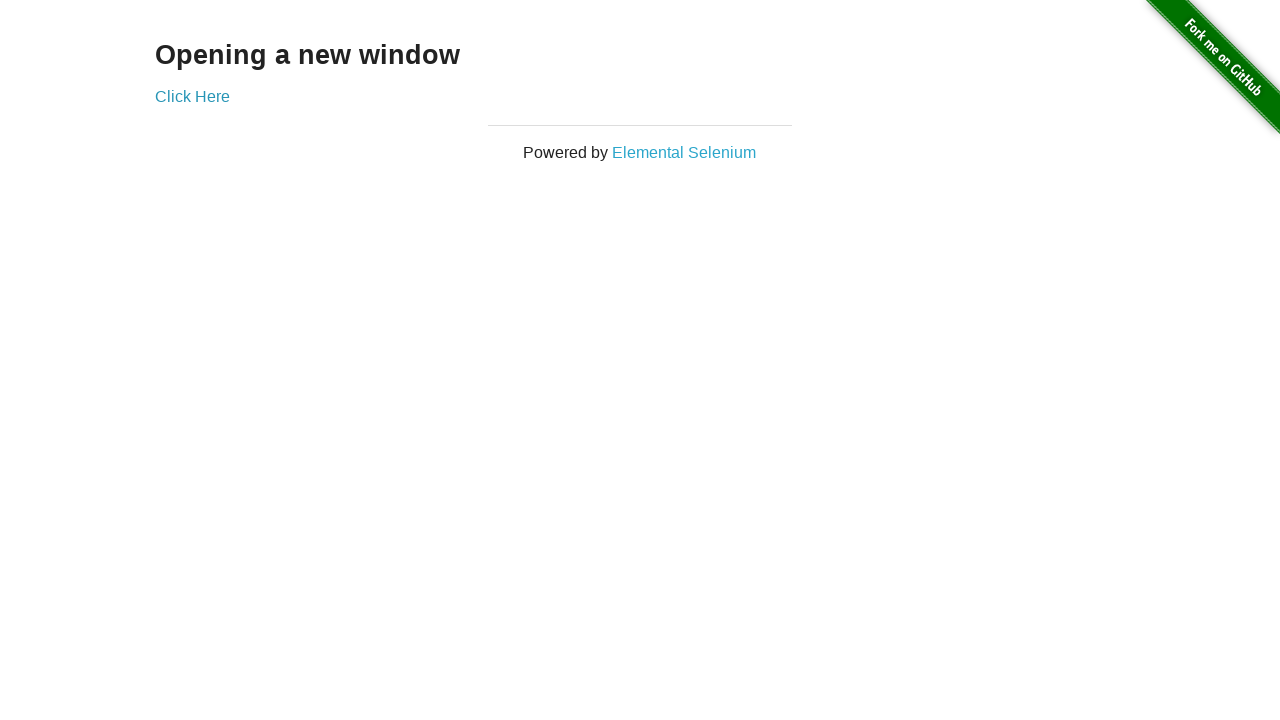